Tests drag and drop functionality by dragging an element to another location

Starting URL: http://sahitest.com/demo/dragDropMooTools.htm

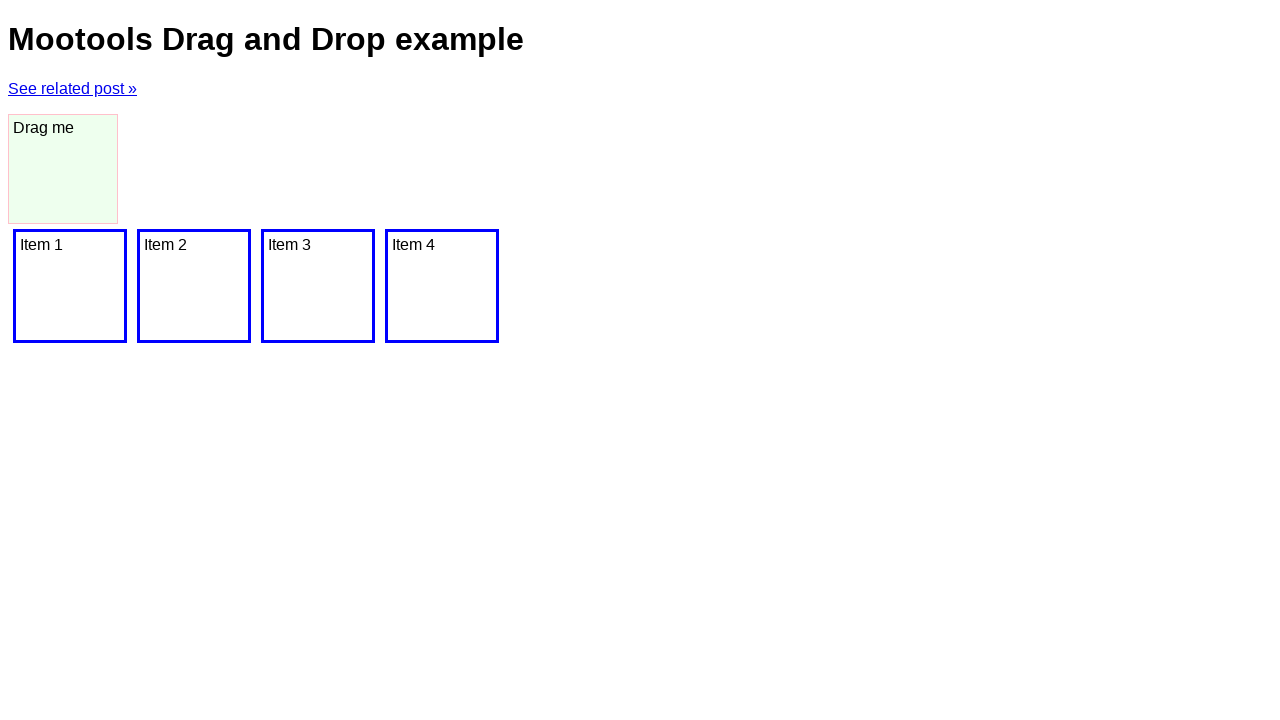

Located the draggable element with id 'dragger'
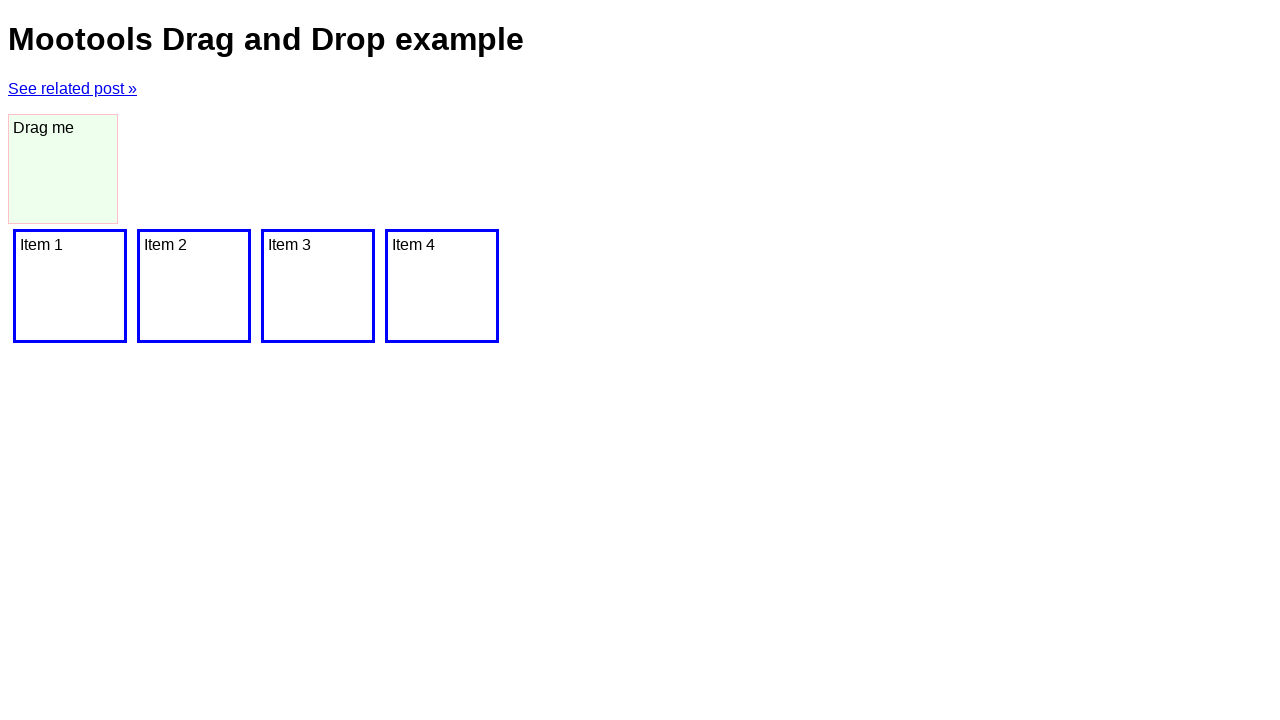

Located the drop target element
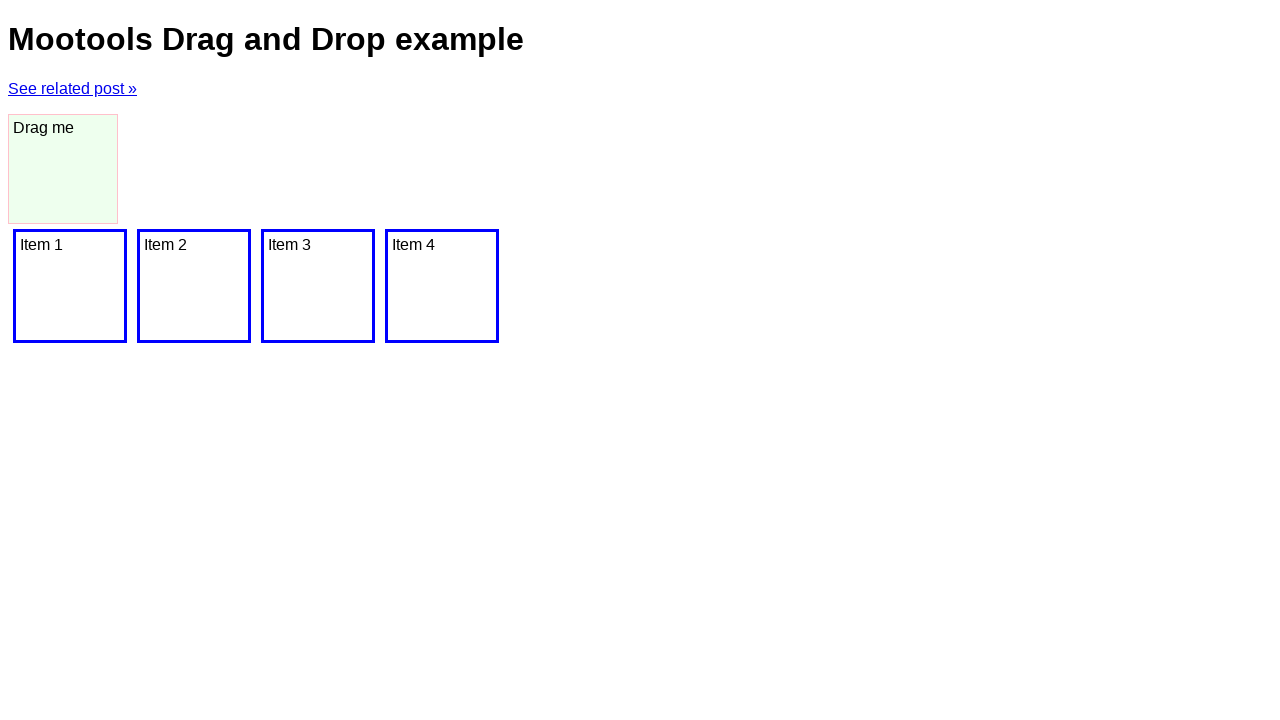

Dragged element to drop target location at (70, 286)
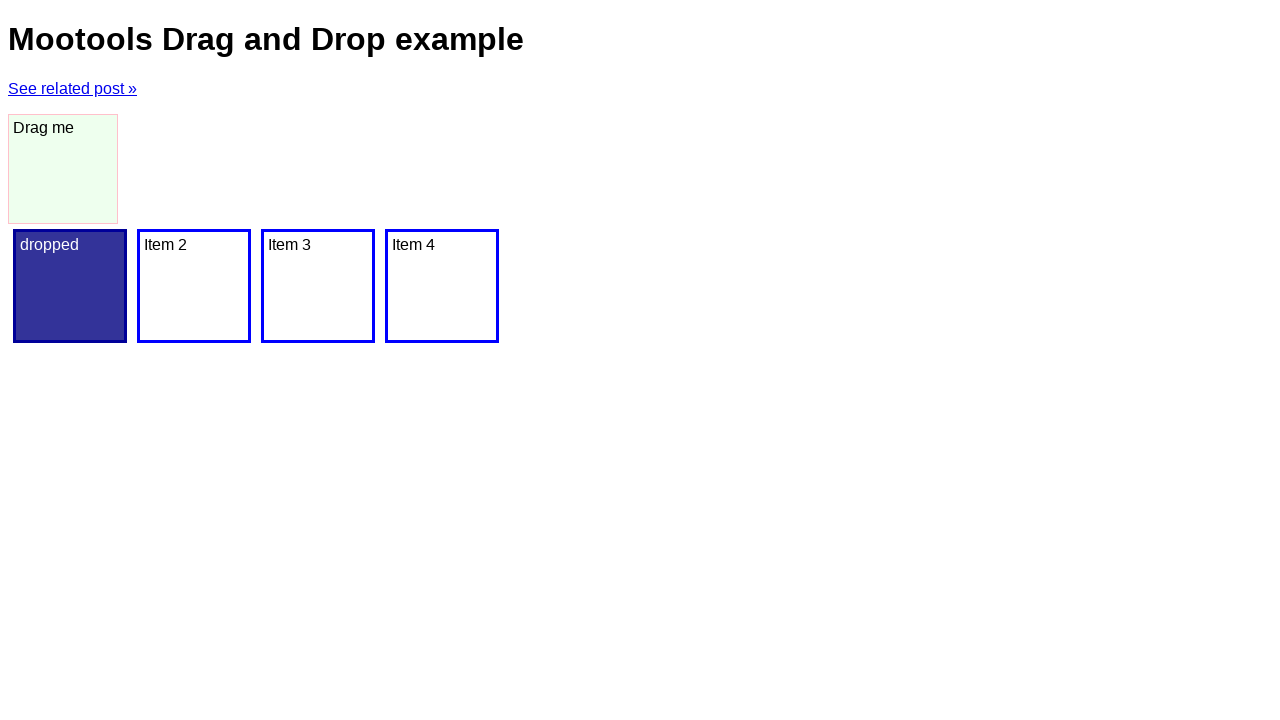

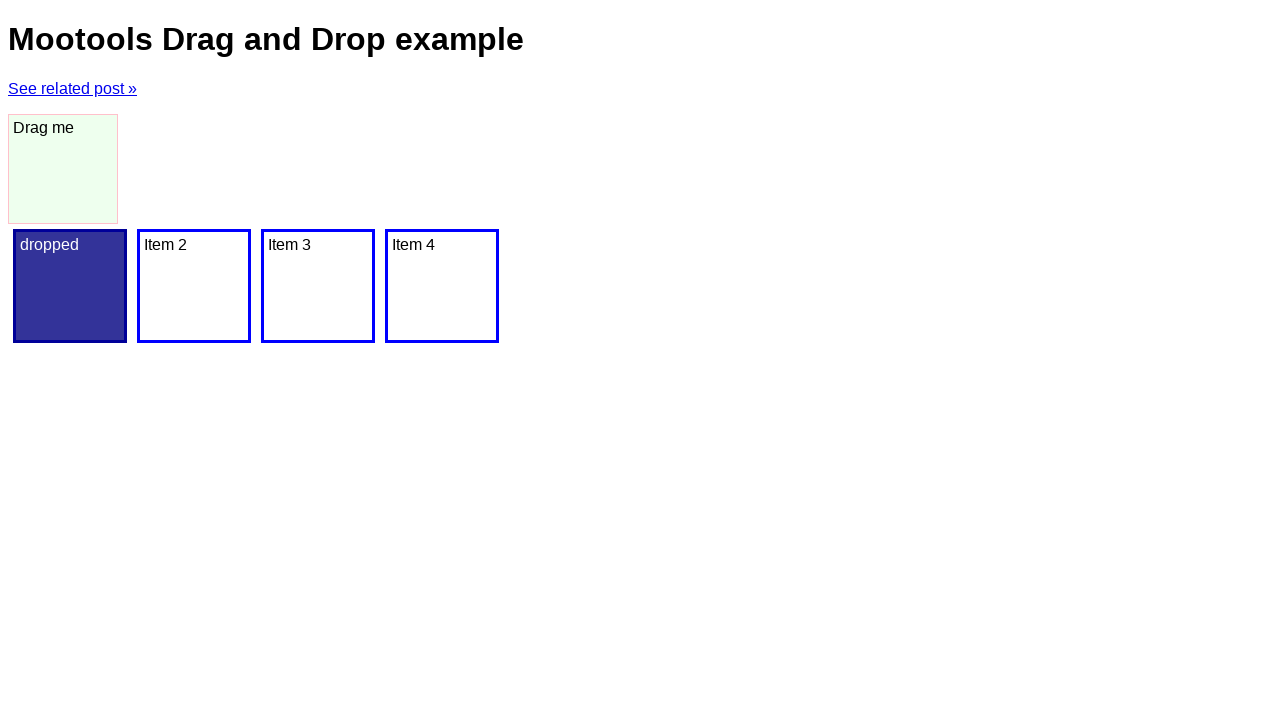